Tests clicking functionality by navigating to Add/Remove Elements page and clicking the Add Element button

Starting URL: https://the-internet.herokuapp.com/

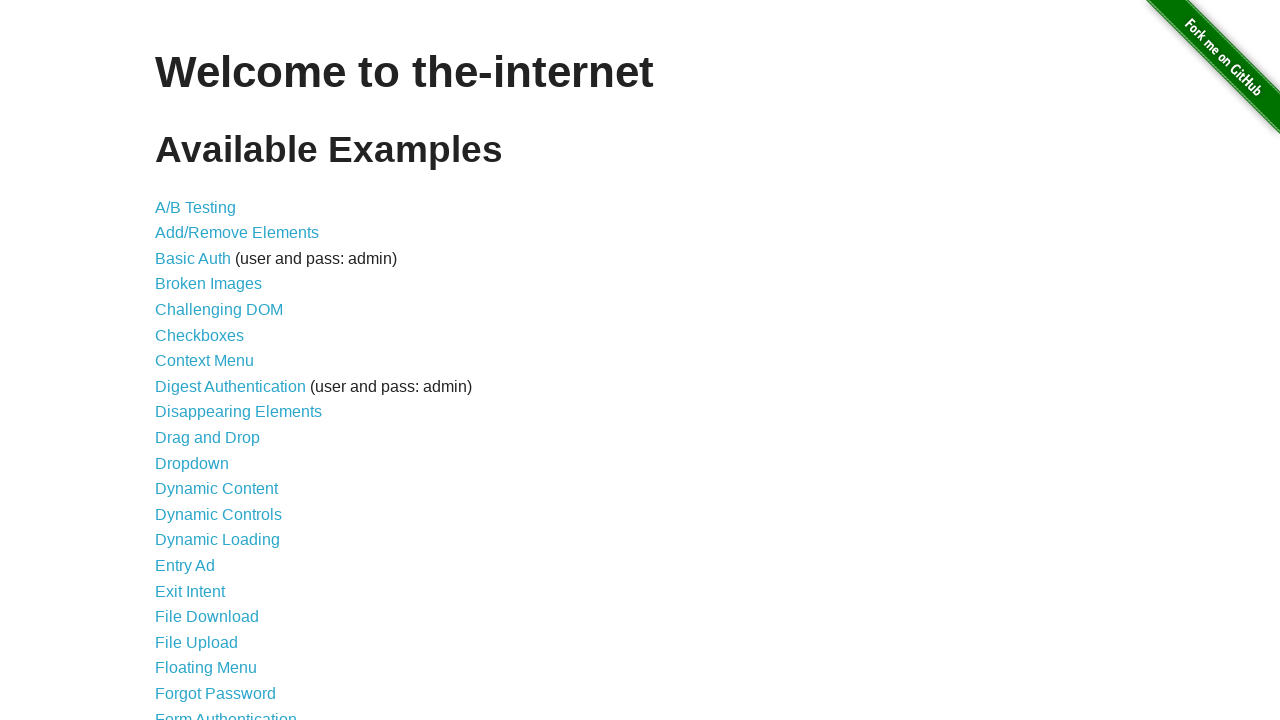

Clicked on Add/Remove Elements link at (237, 233) on text=Add/Remove Elements
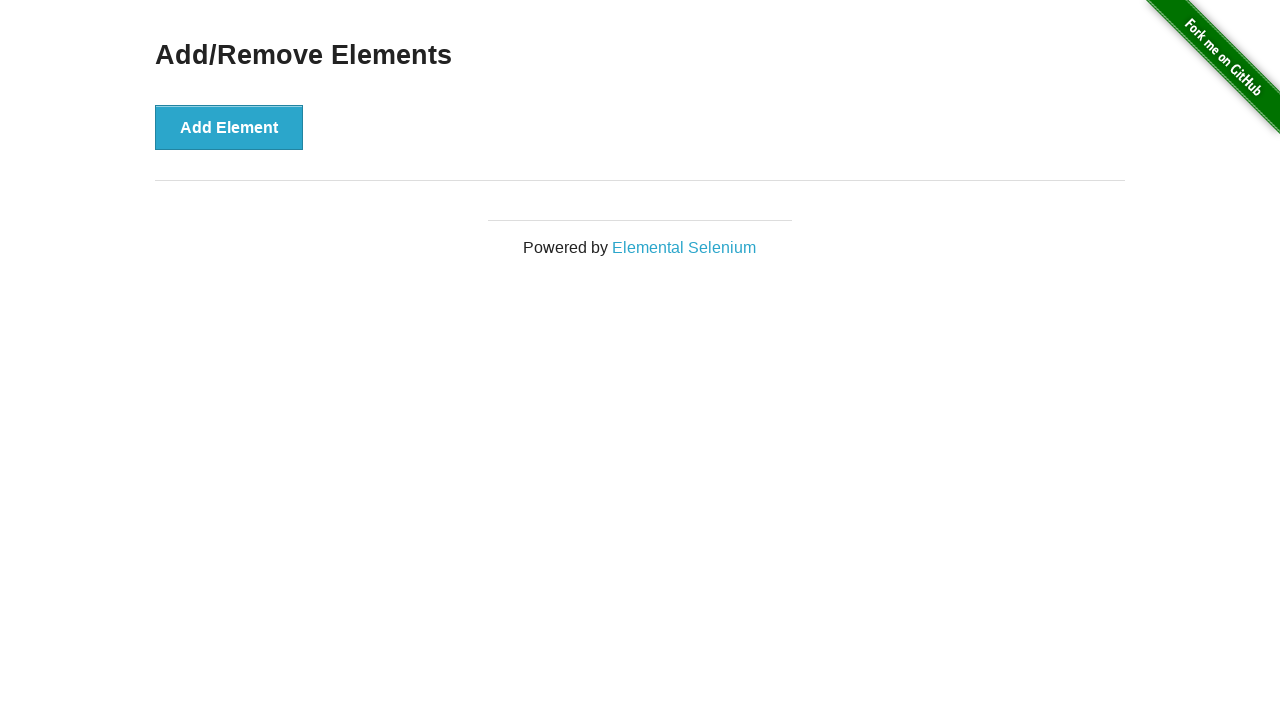

Clicked on Add Element button at (229, 127) on text=Add Element
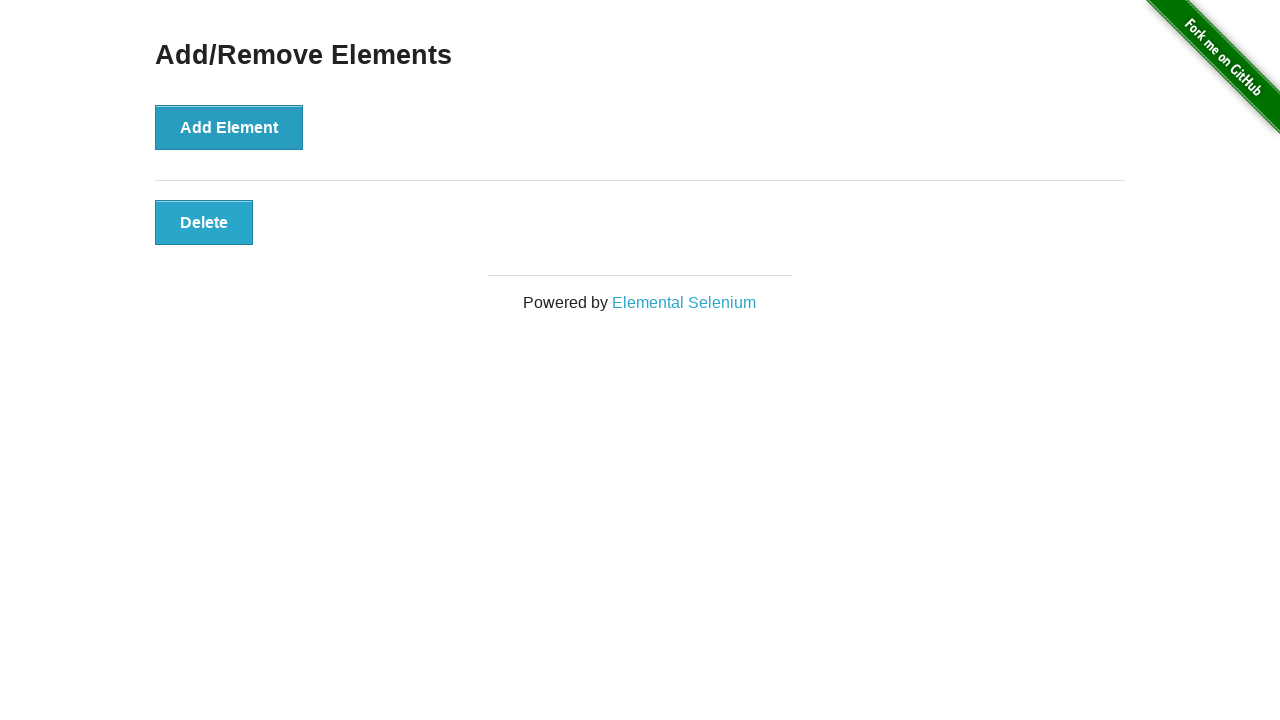

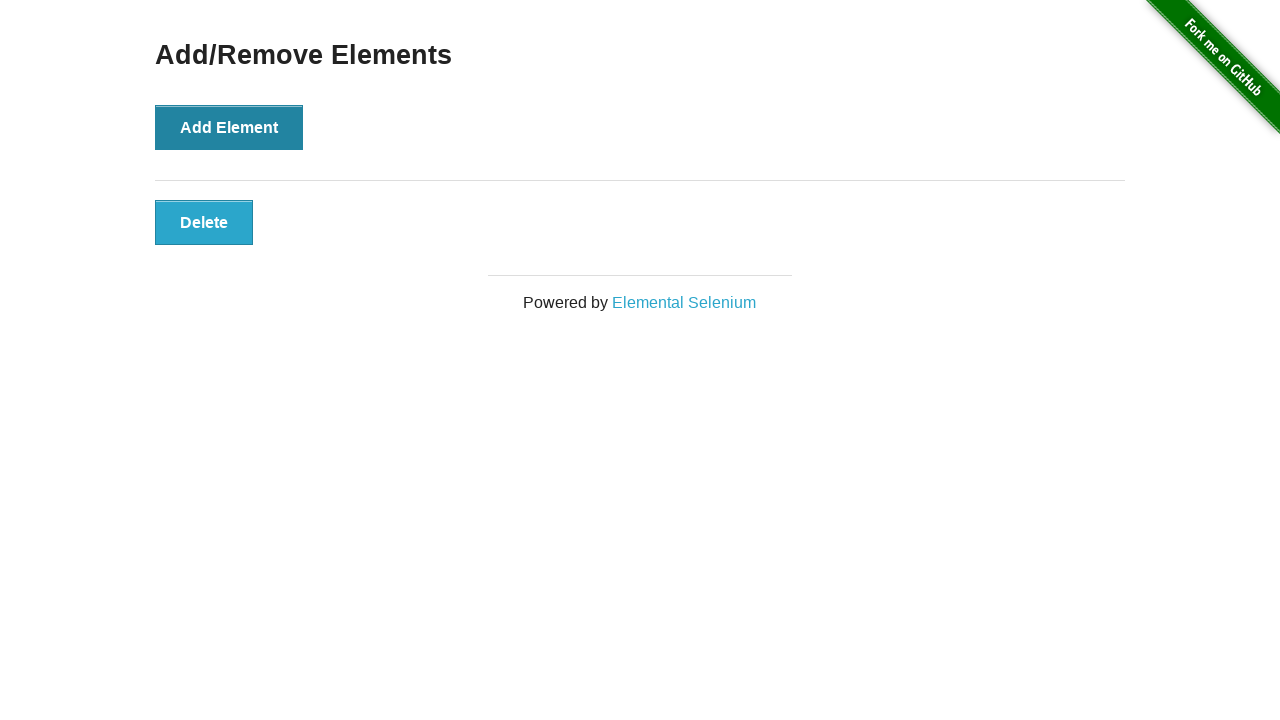